Tests mouse hover functionality by hovering over an element to reveal a dropdown menu and then clicking on the "Reload" option

Starting URL: https://rahulshettyacademy.com/AutomationPractice/

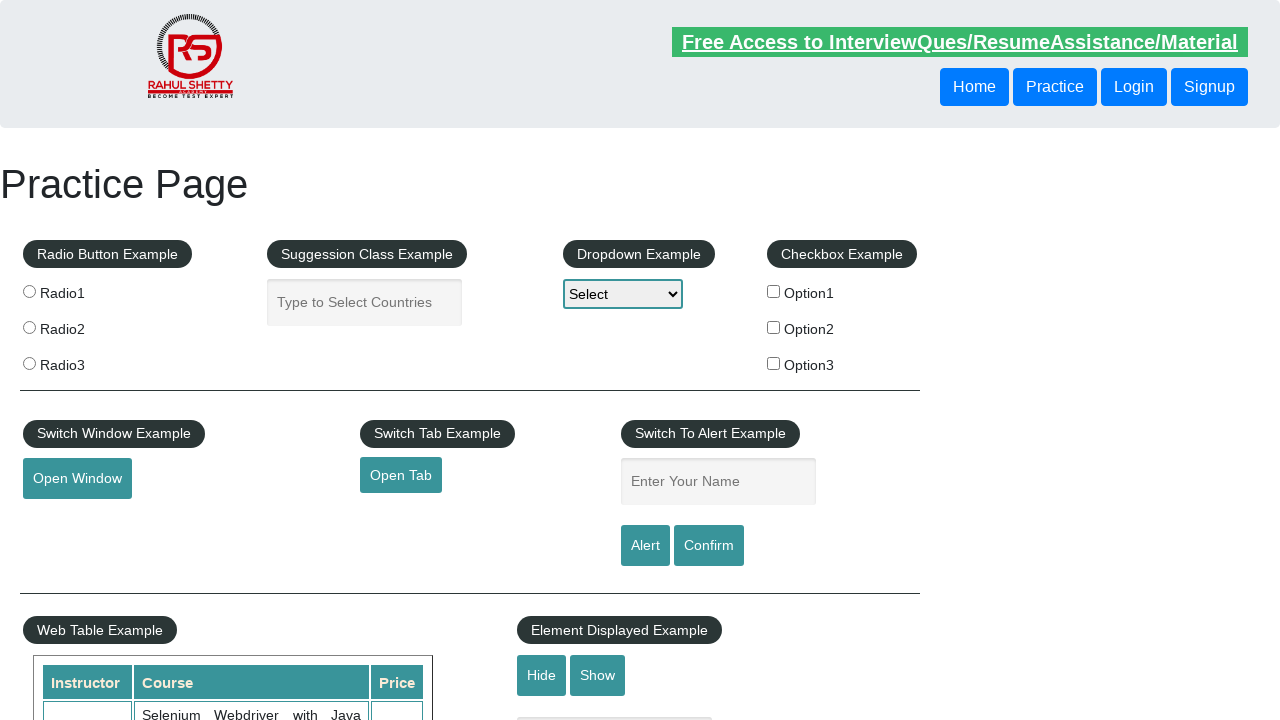

Navigated to AutomationPractice page
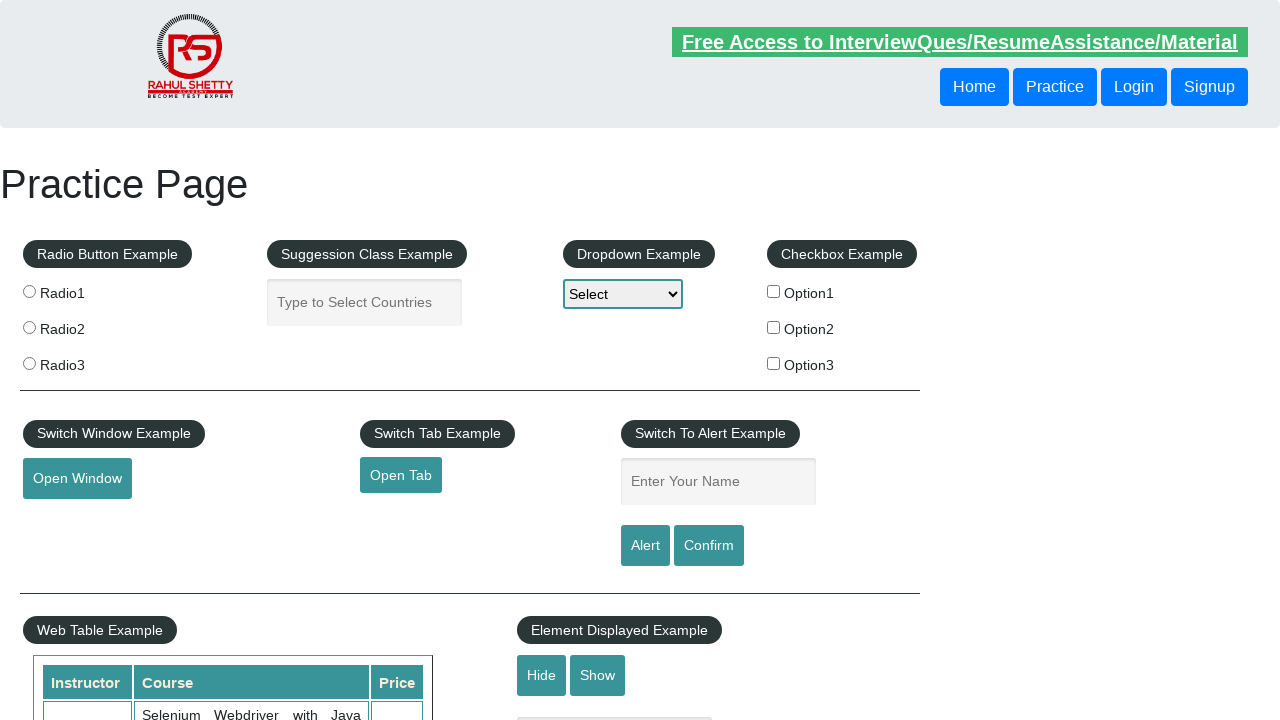

Hovered over #mousehover element to reveal dropdown menu at (83, 361) on #mousehover
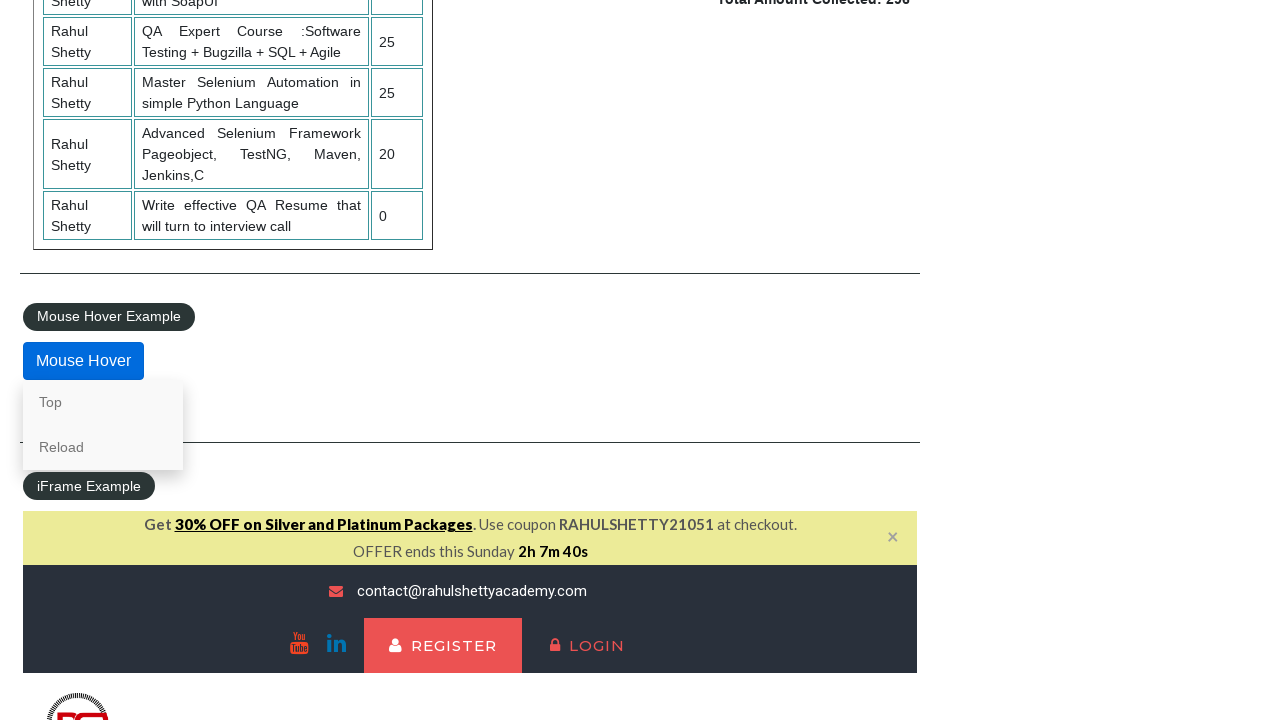

Clicked on Reload option in dropdown menu at (103, 447) on text=Reload
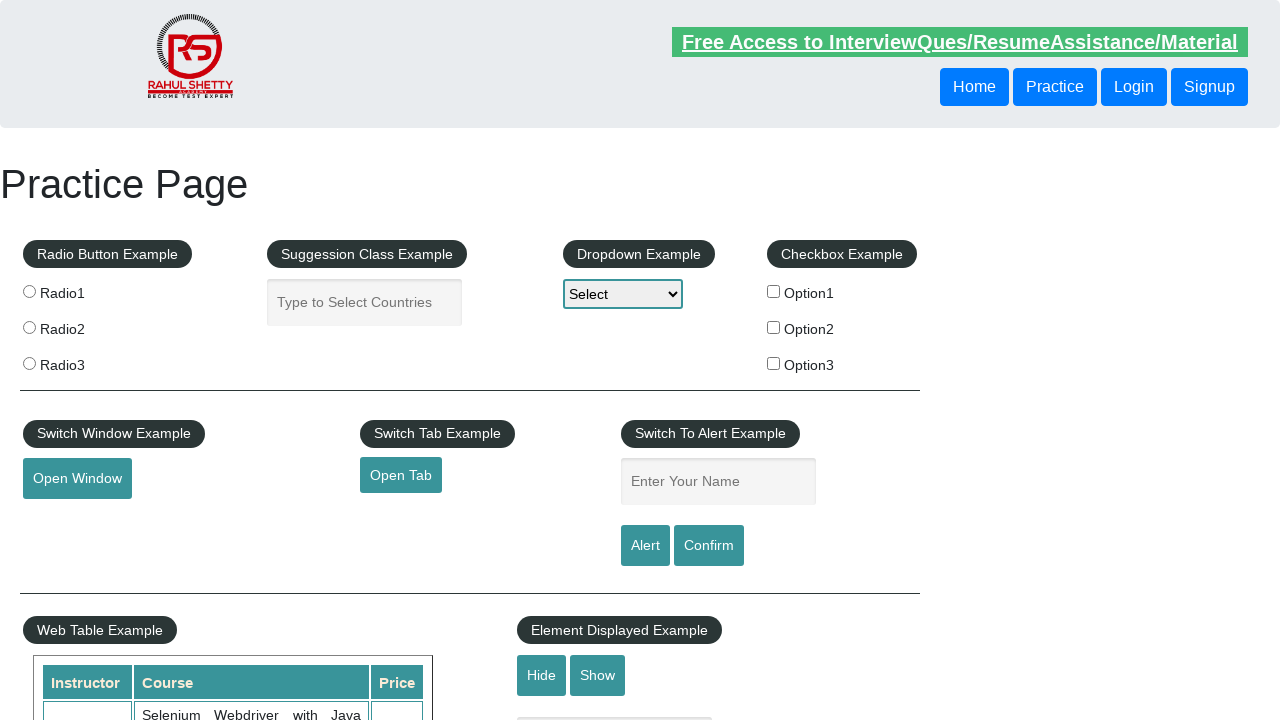

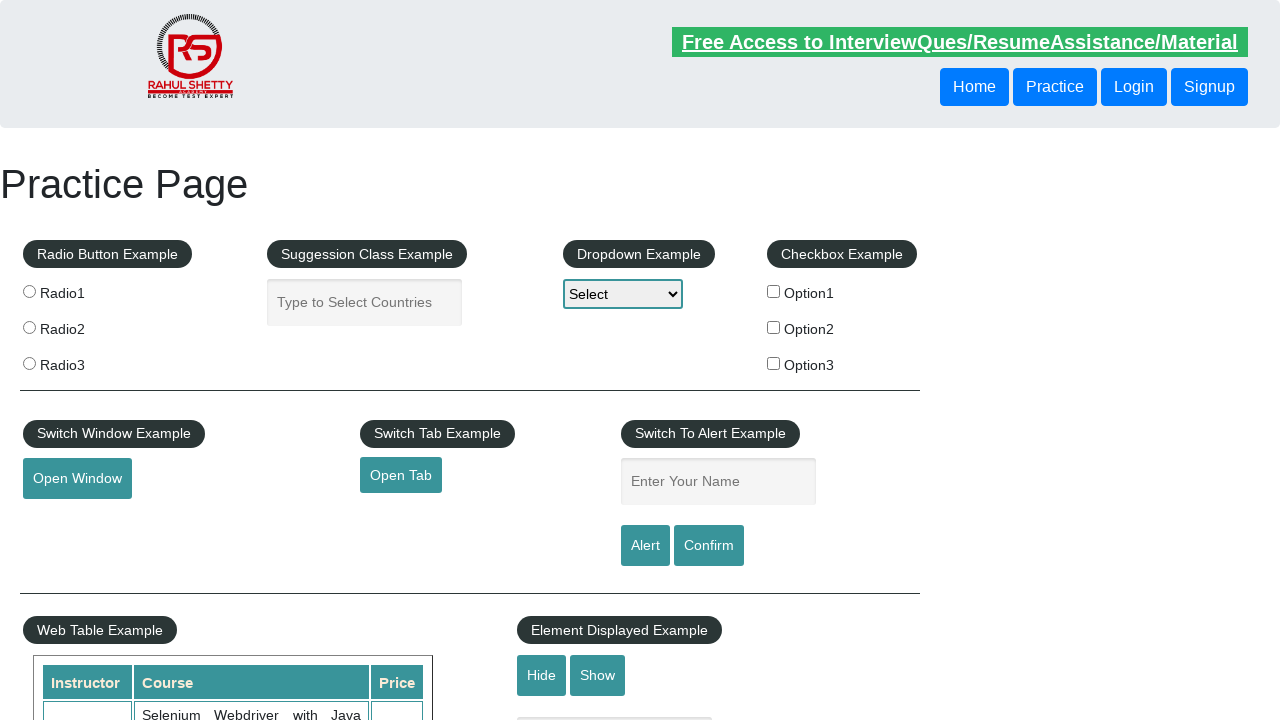